Navigates to Simplilearn website and verifies the page loads by checking the title and URL are accessible.

Starting URL: https://www.simplilearn.com

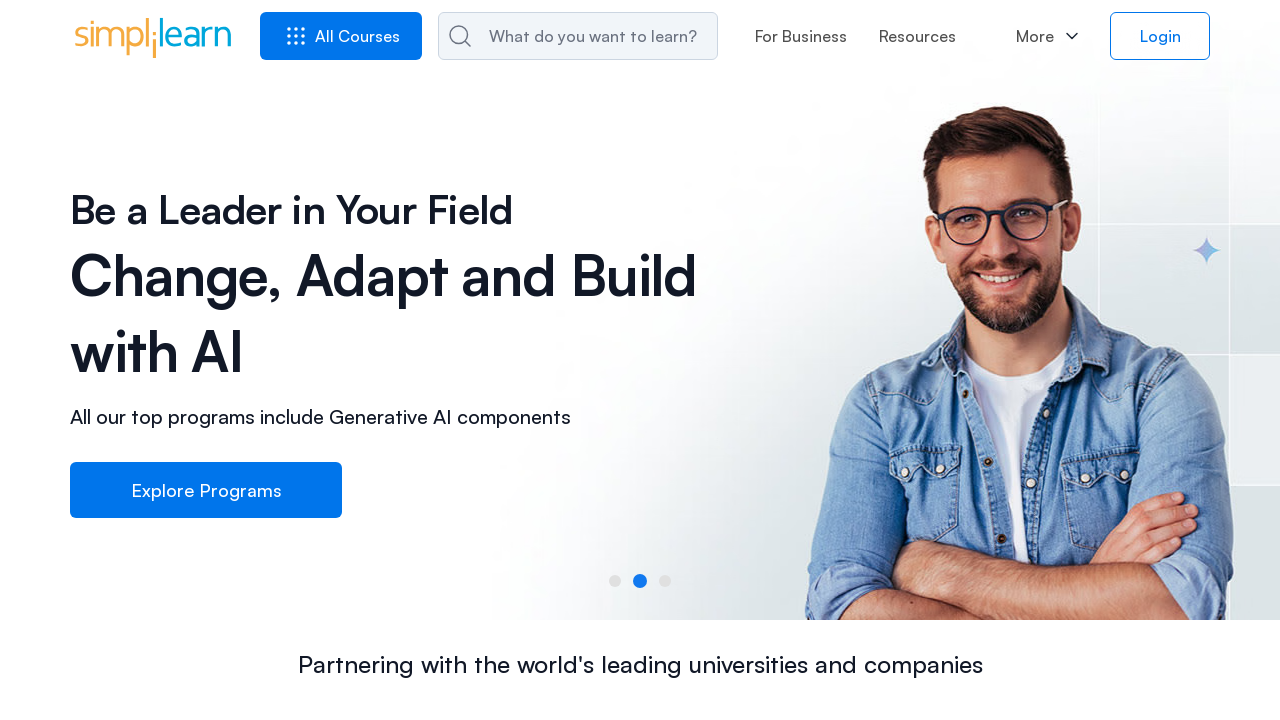

Waited for page to reach domcontentloaded state
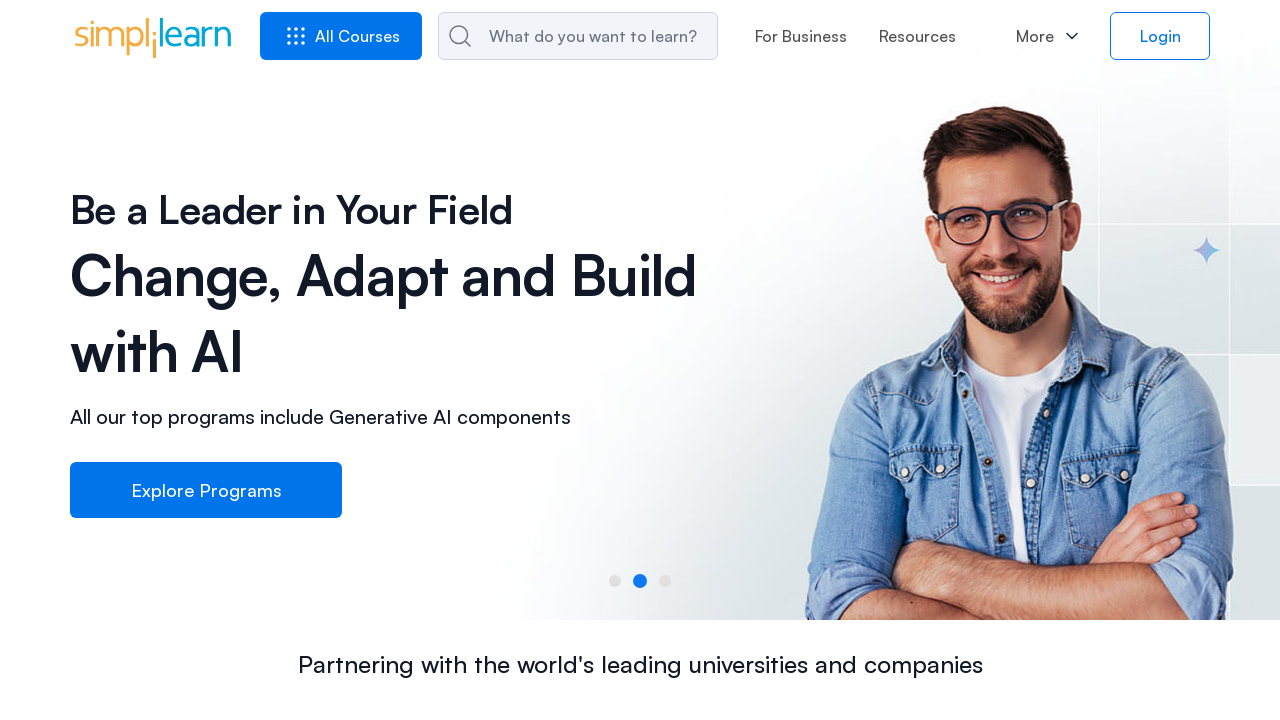

Retrieved page title: 'Simplilearn | Online Courses - Bootcamp & Certification Platform'
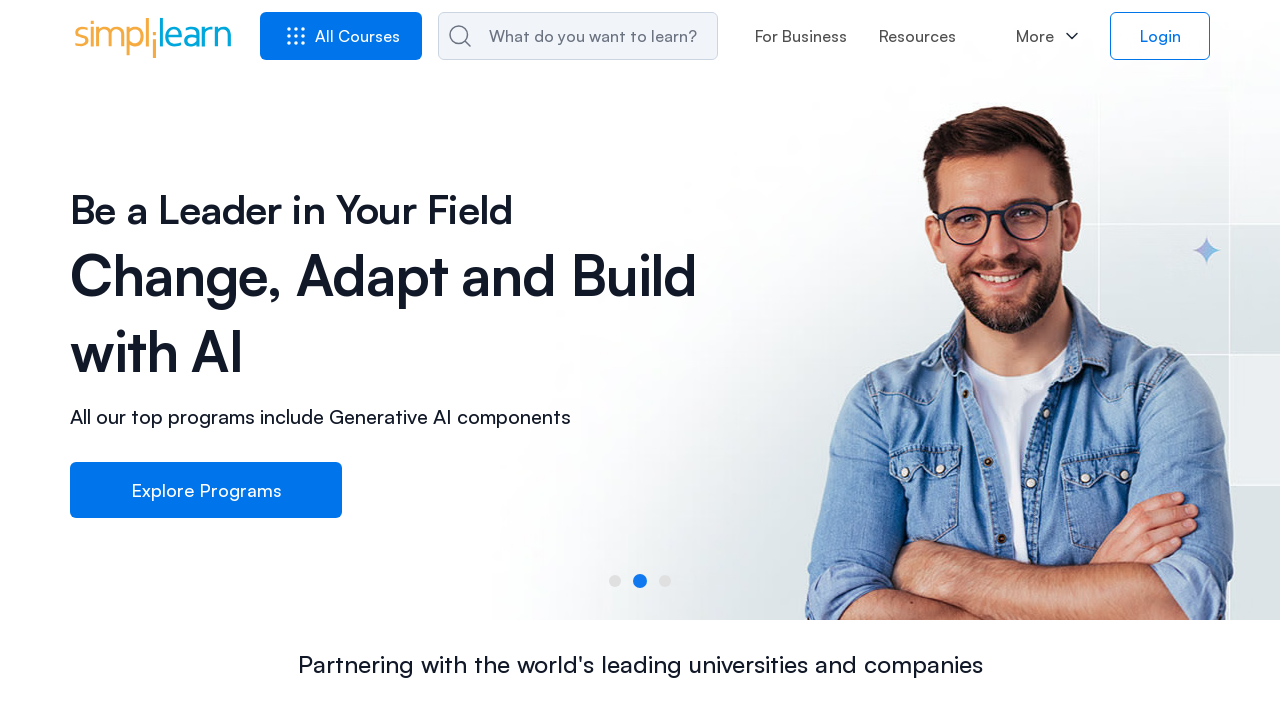

Retrieved current URL: 'https://www.simplilearn.com/'
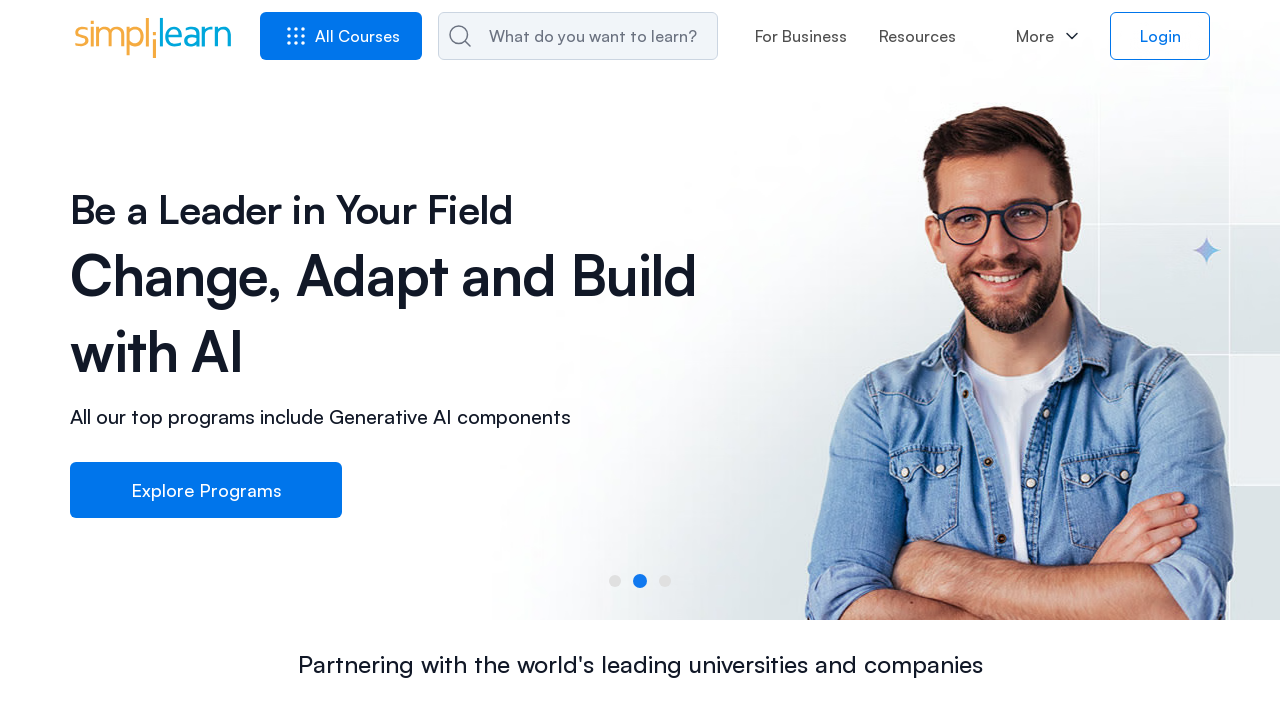

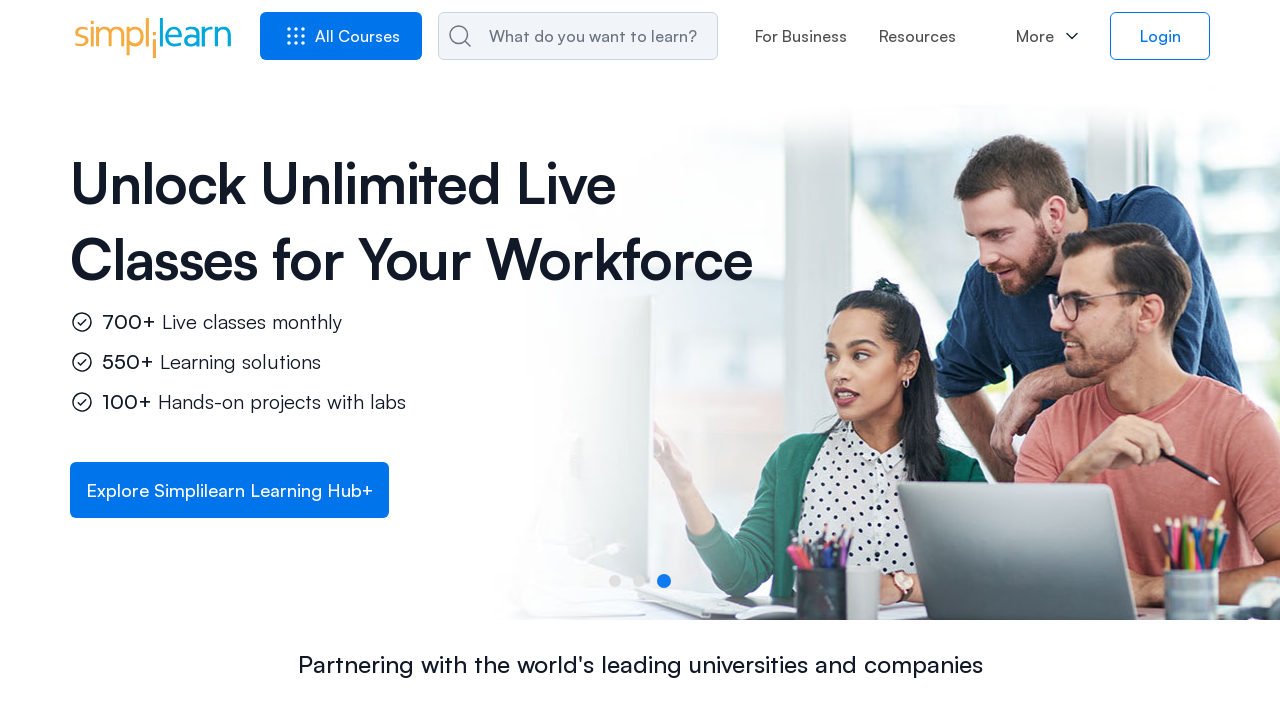